Tests dismissing a JavaScript confirm dialog by clicking the second button, dismissing the alert, and verifying the result message shows "You clicked: Cancel"

Starting URL: https://the-internet.herokuapp.com/javascript_alerts

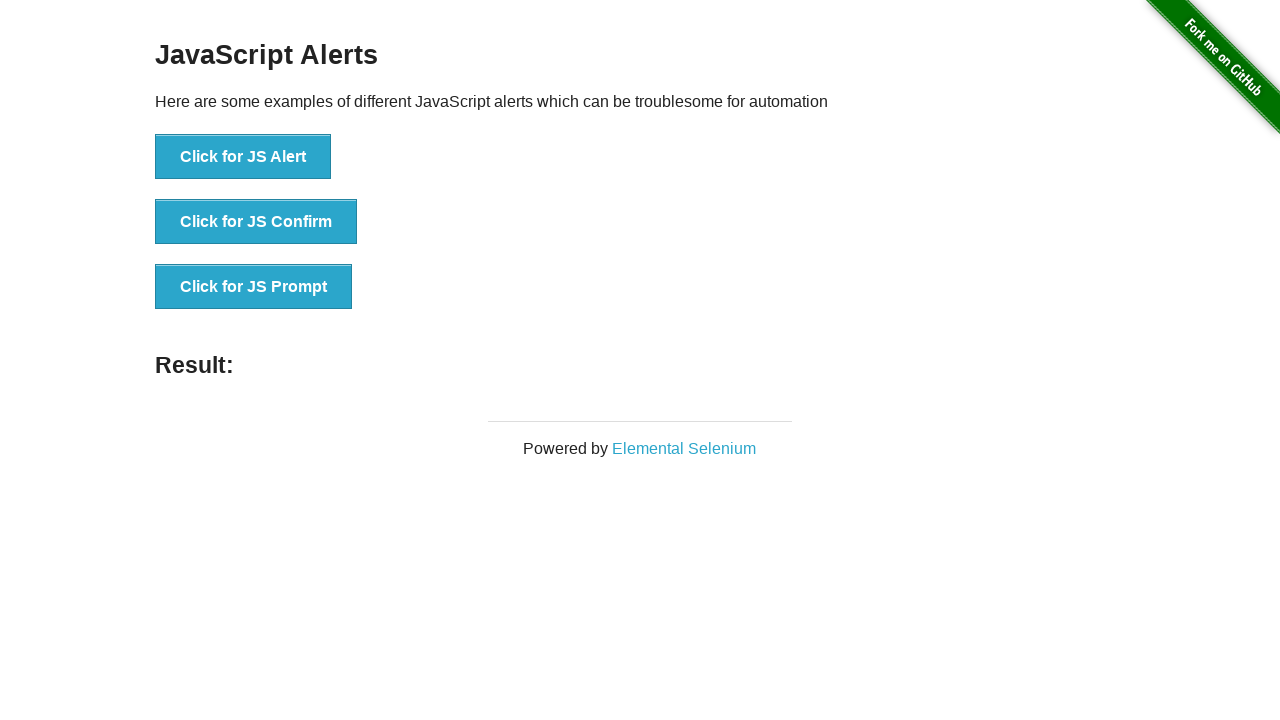

Set up dialog handler to dismiss alerts
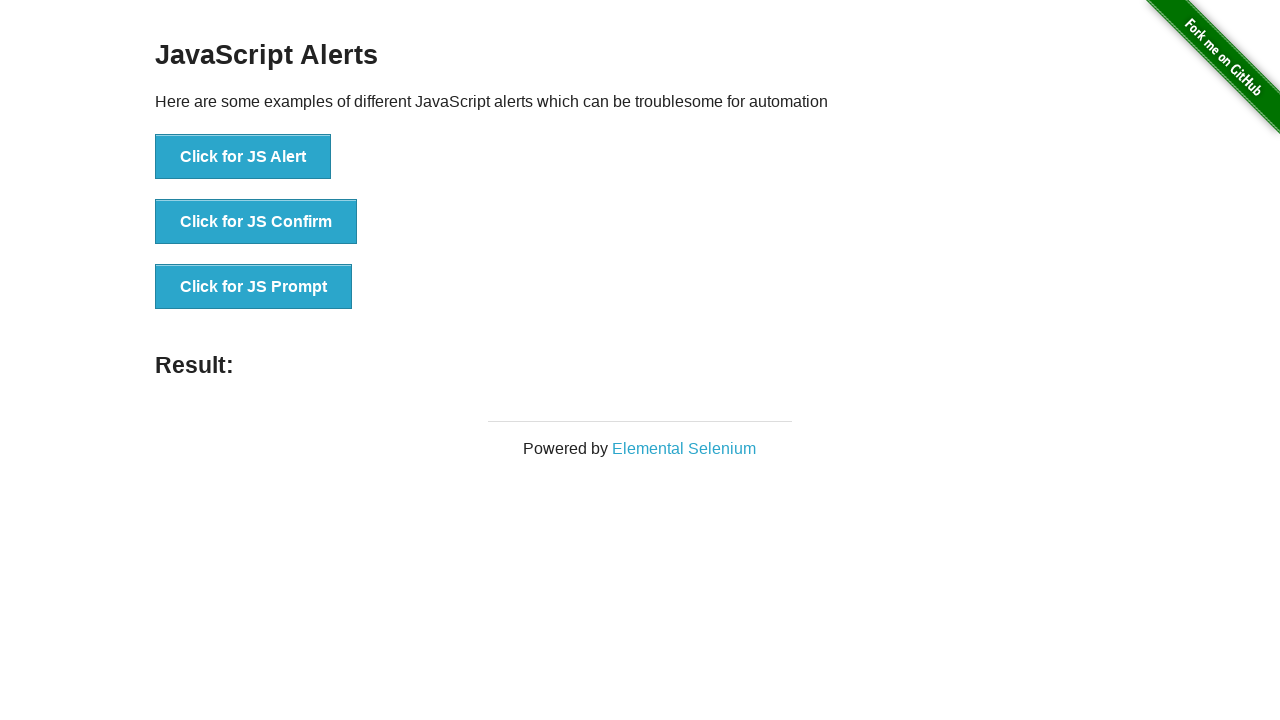

Clicked button to trigger JavaScript confirm dialog at (256, 222) on button[onclick='jsConfirm()']
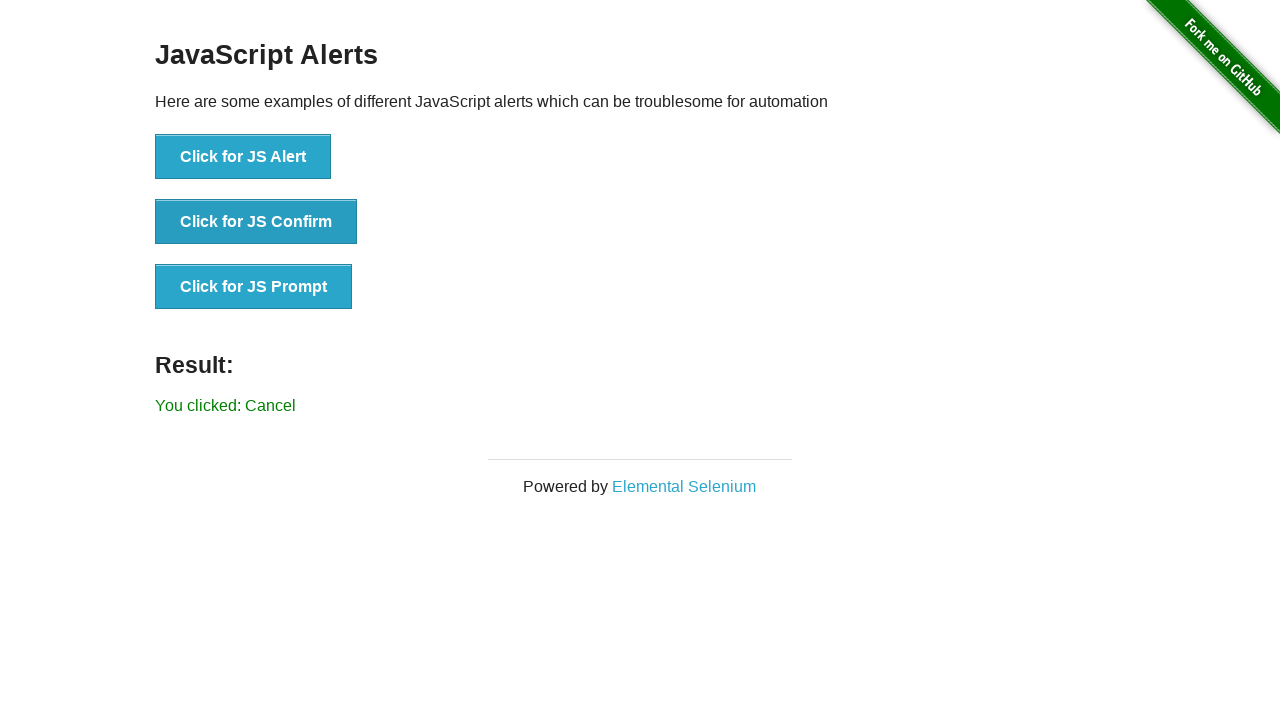

Result message element loaded and visible
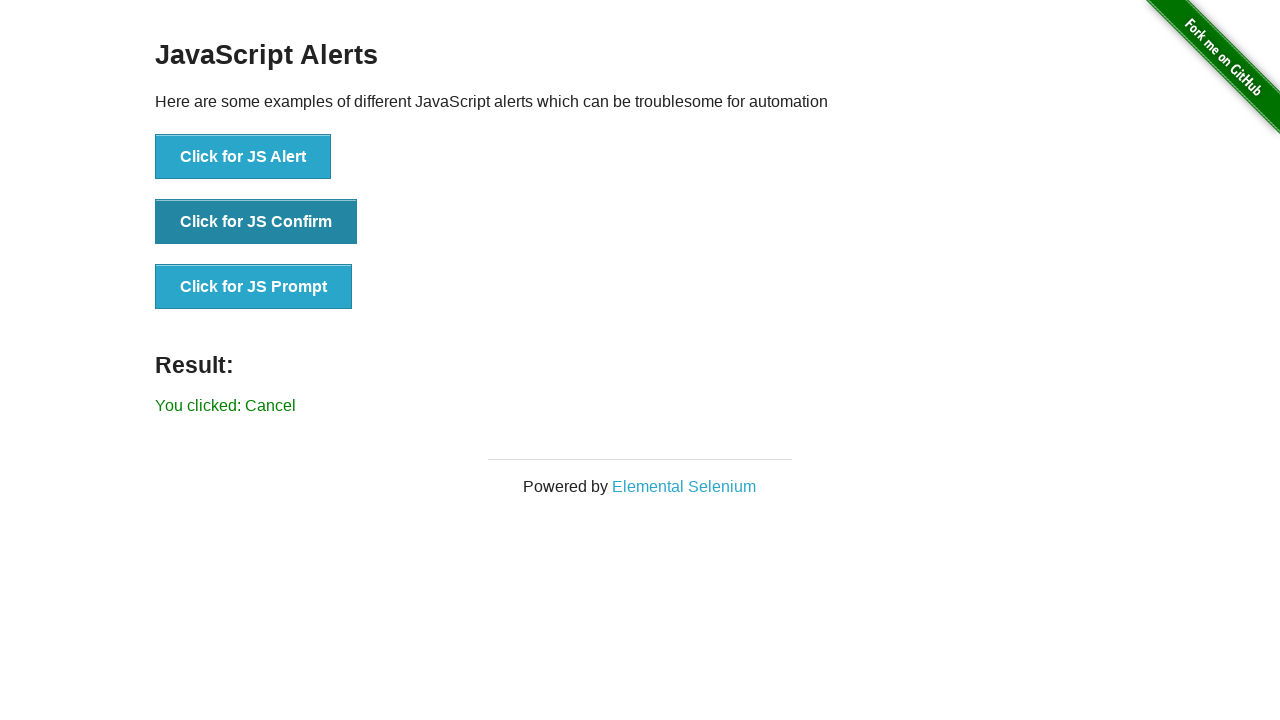

Verified result message shows 'You clicked: Cancel'
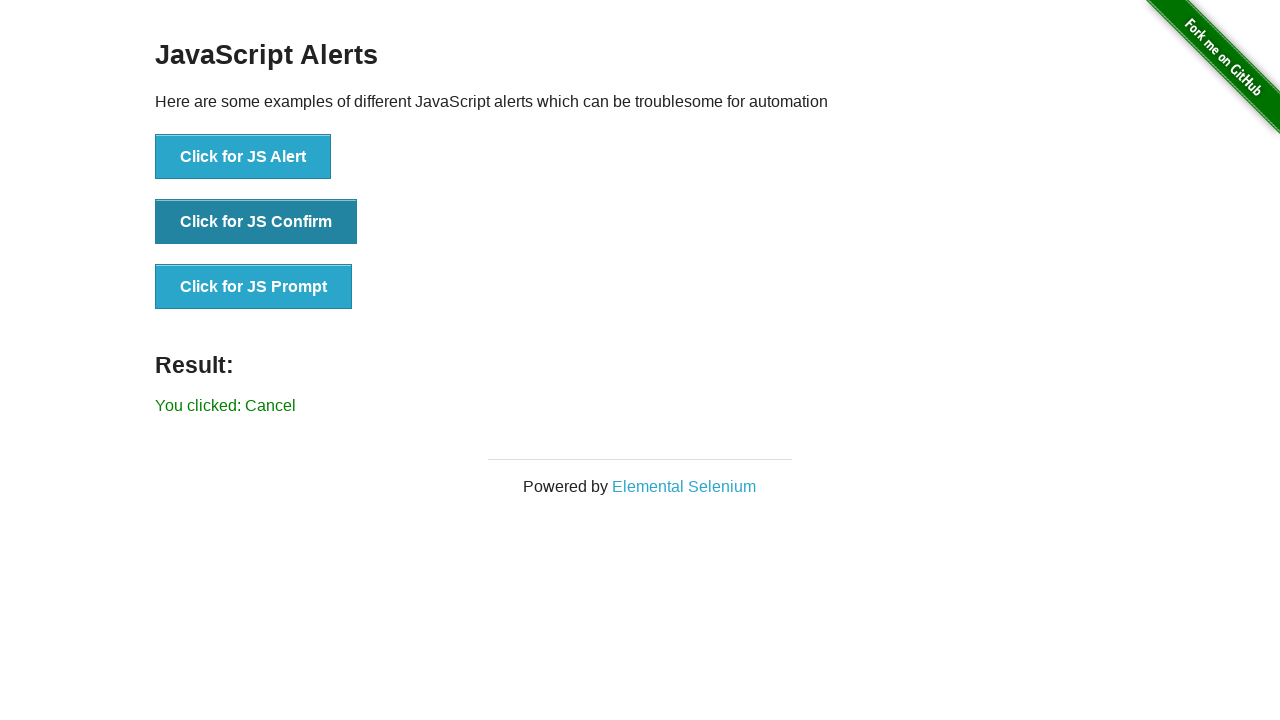

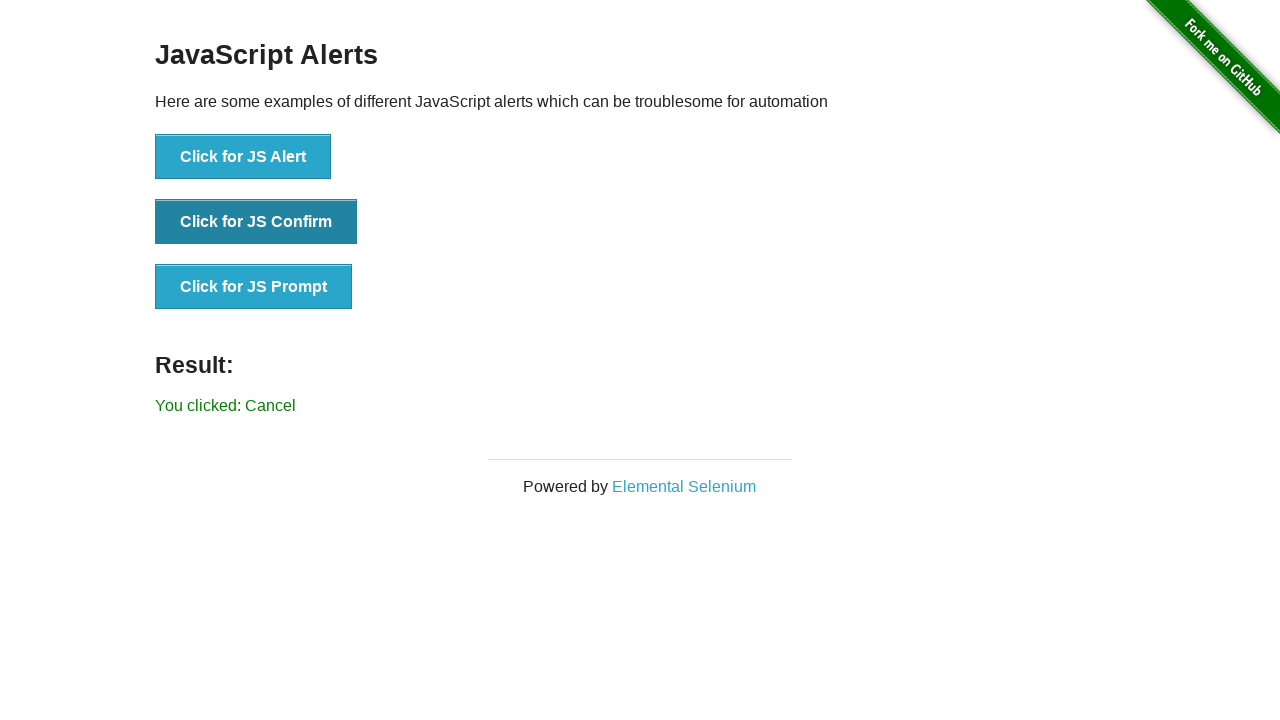